Tests a form page by filling a comment field, toggling checkboxes multiple times, and submitting the form

Starting URL: http://saucelabs.github.io/training-test-page/

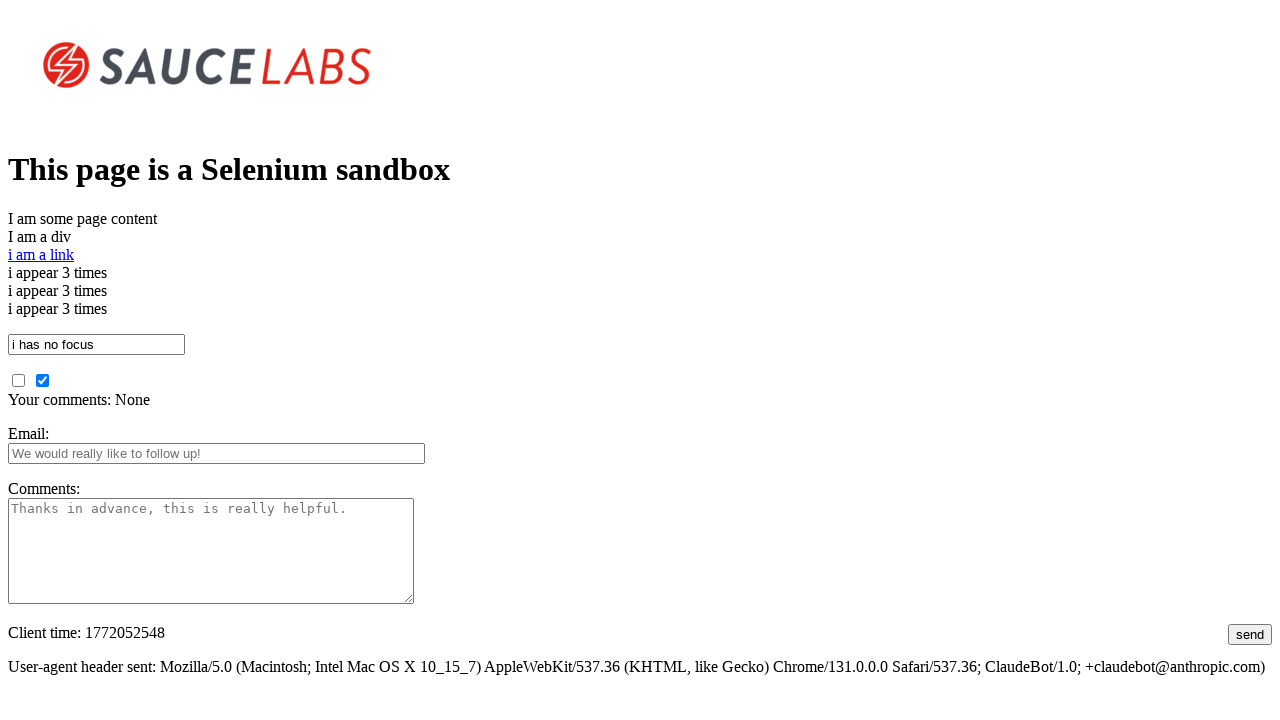

Filled comment field with 'Nice page you got here' on #comments
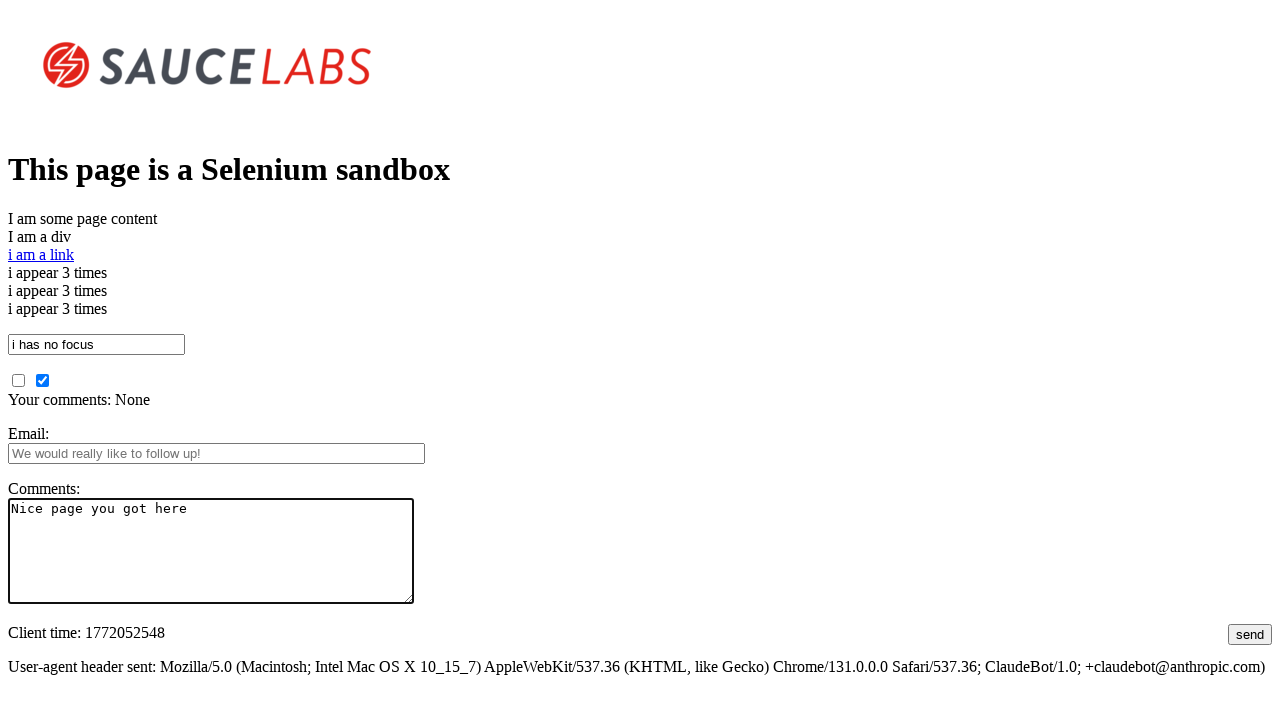

Toggled unchecked checkbox (iteration 1/10) at (18, 380) on #unchecked_checkbox
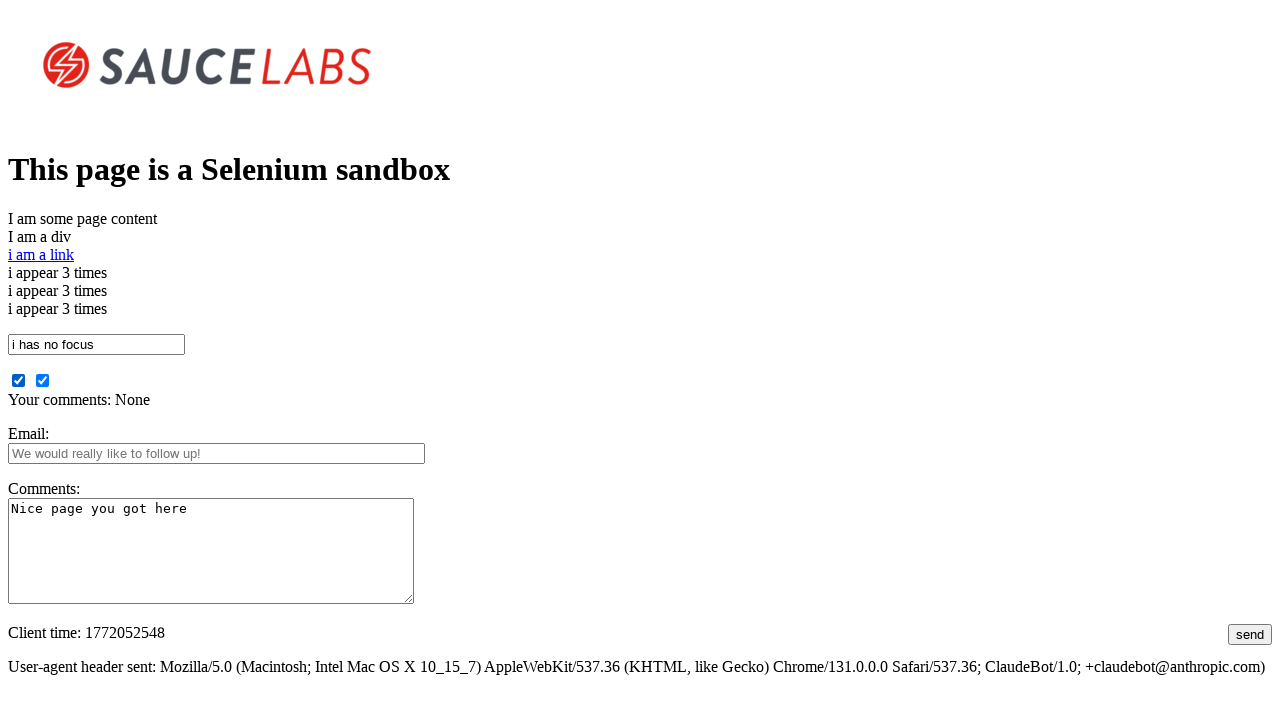

Toggled checked checkbox (iteration 1/10) at (42, 380) on #checked_checkbox
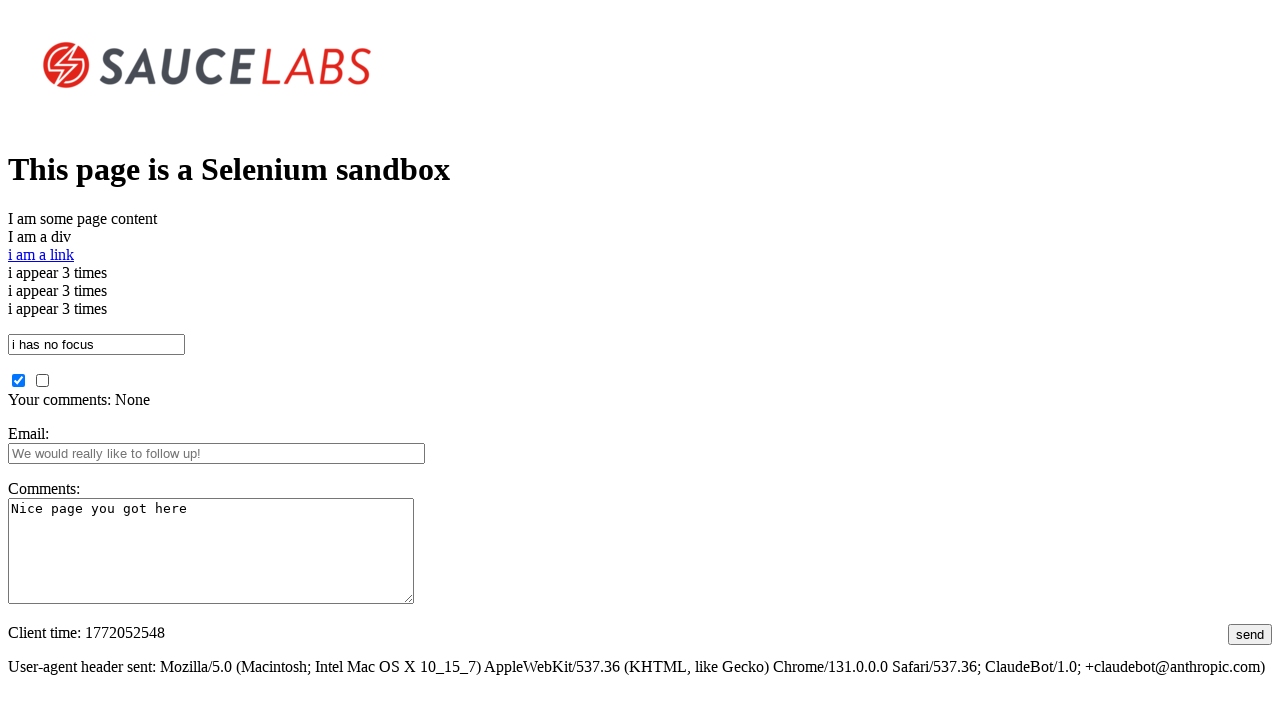

Toggled unchecked checkbox (iteration 2/10) at (18, 380) on #unchecked_checkbox
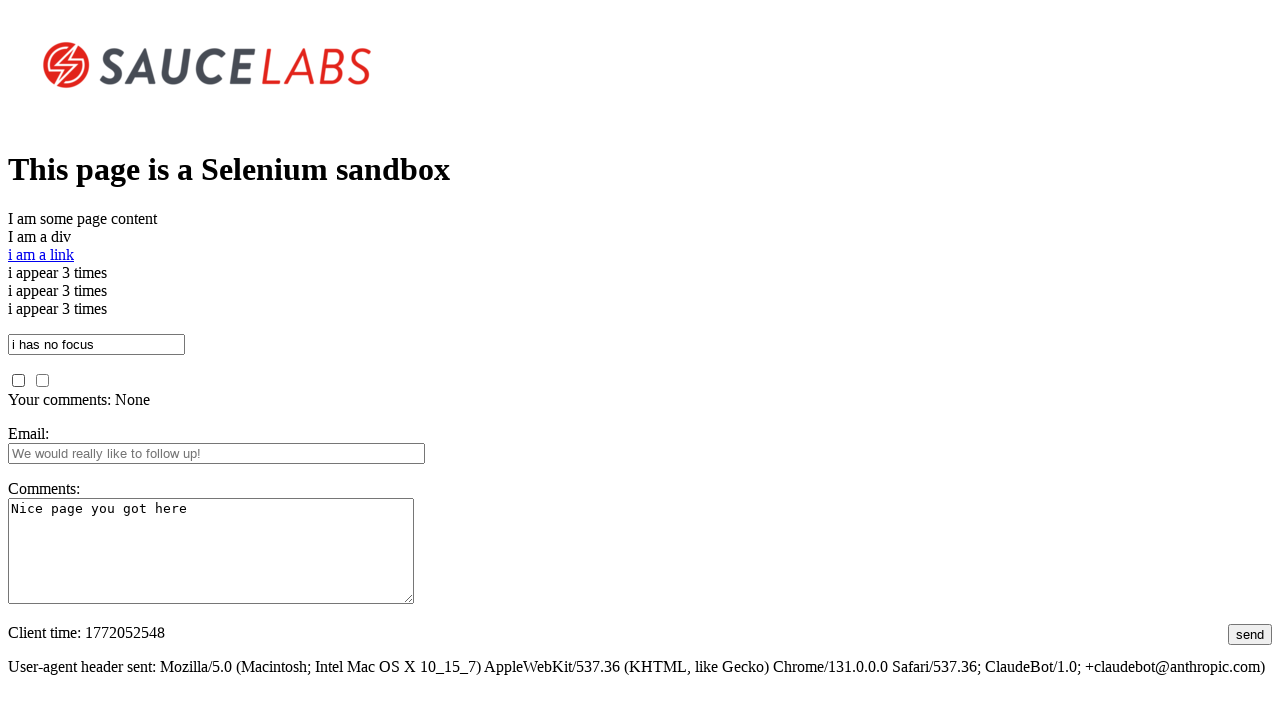

Toggled checked checkbox (iteration 2/10) at (42, 380) on #checked_checkbox
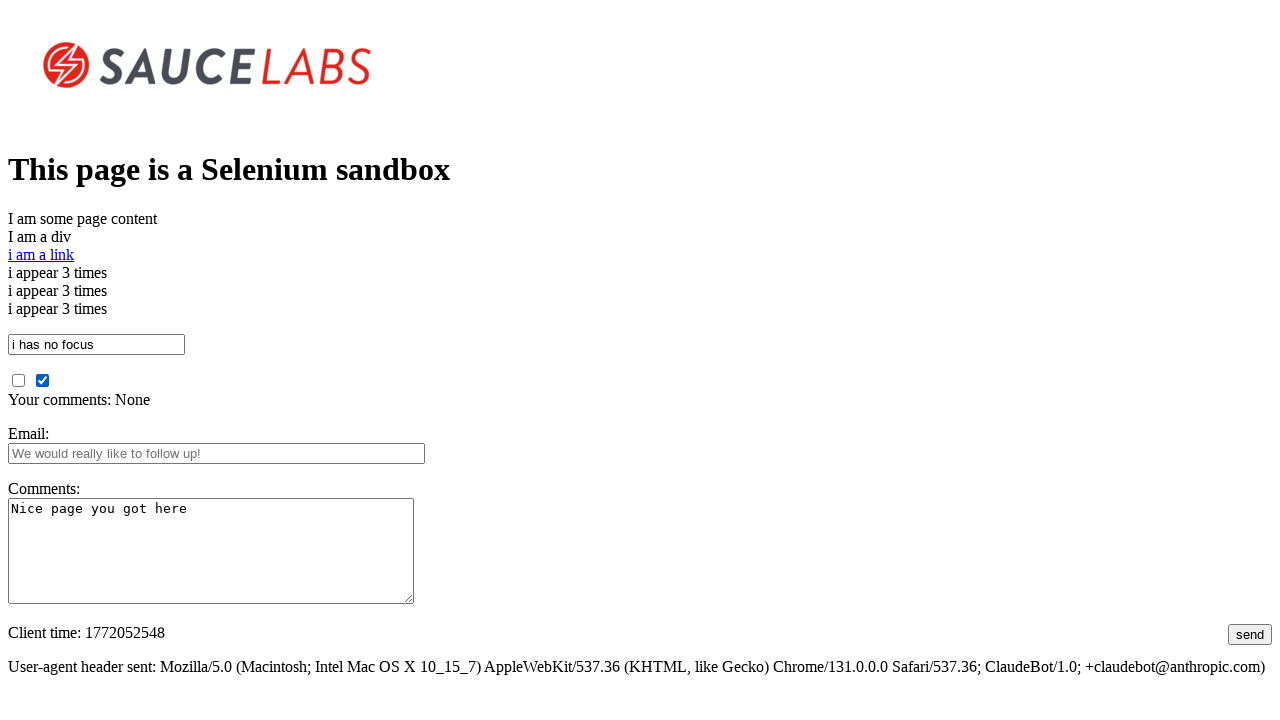

Toggled unchecked checkbox (iteration 3/10) at (18, 380) on #unchecked_checkbox
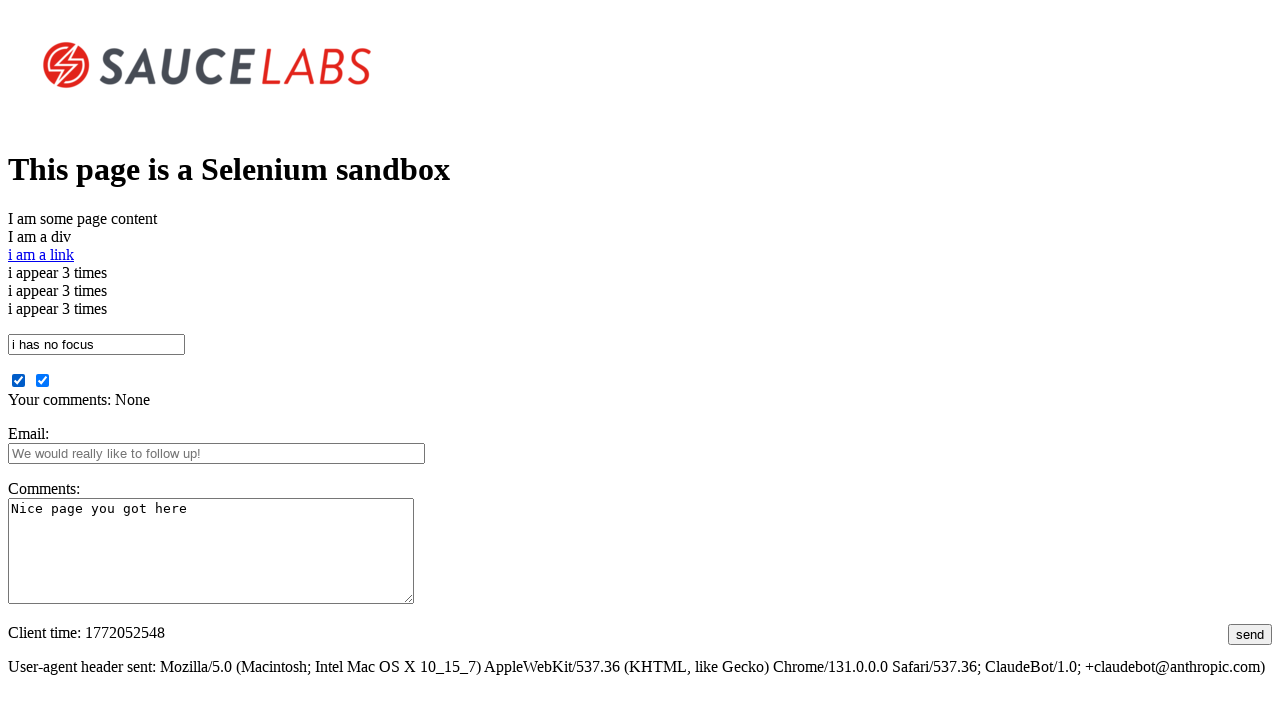

Toggled checked checkbox (iteration 3/10) at (42, 380) on #checked_checkbox
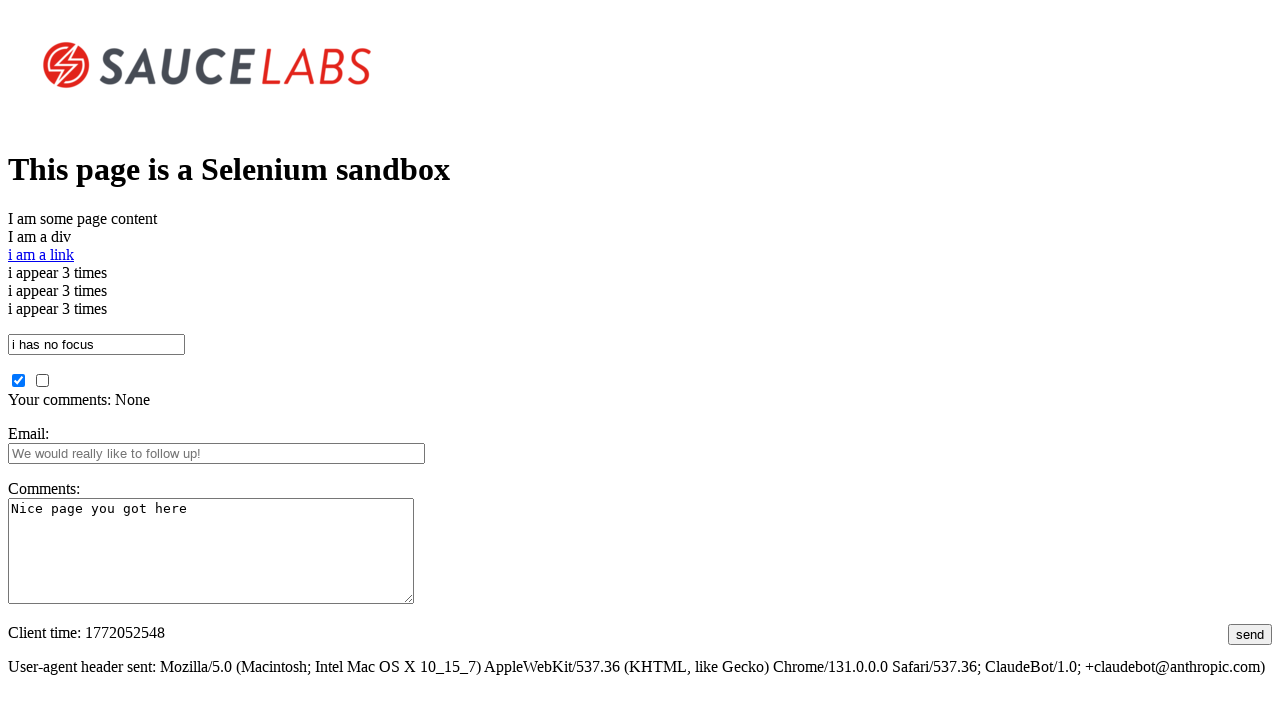

Toggled unchecked checkbox (iteration 4/10) at (18, 380) on #unchecked_checkbox
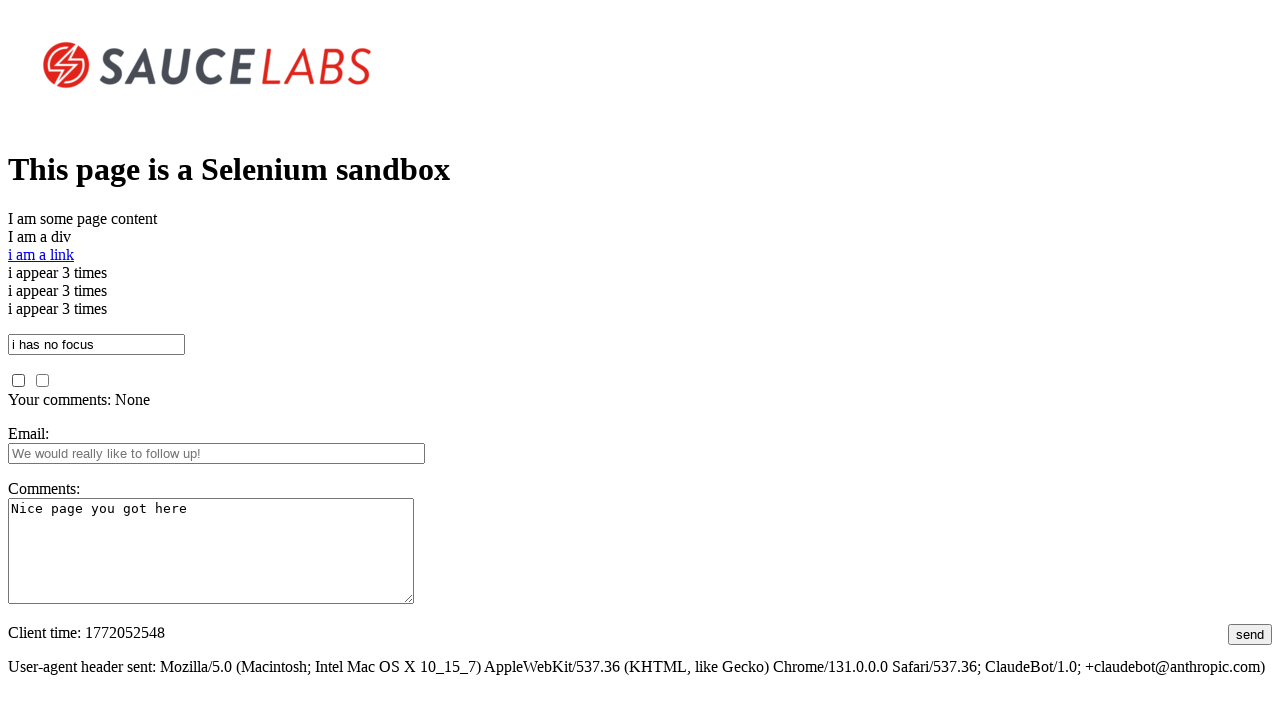

Toggled checked checkbox (iteration 4/10) at (42, 380) on #checked_checkbox
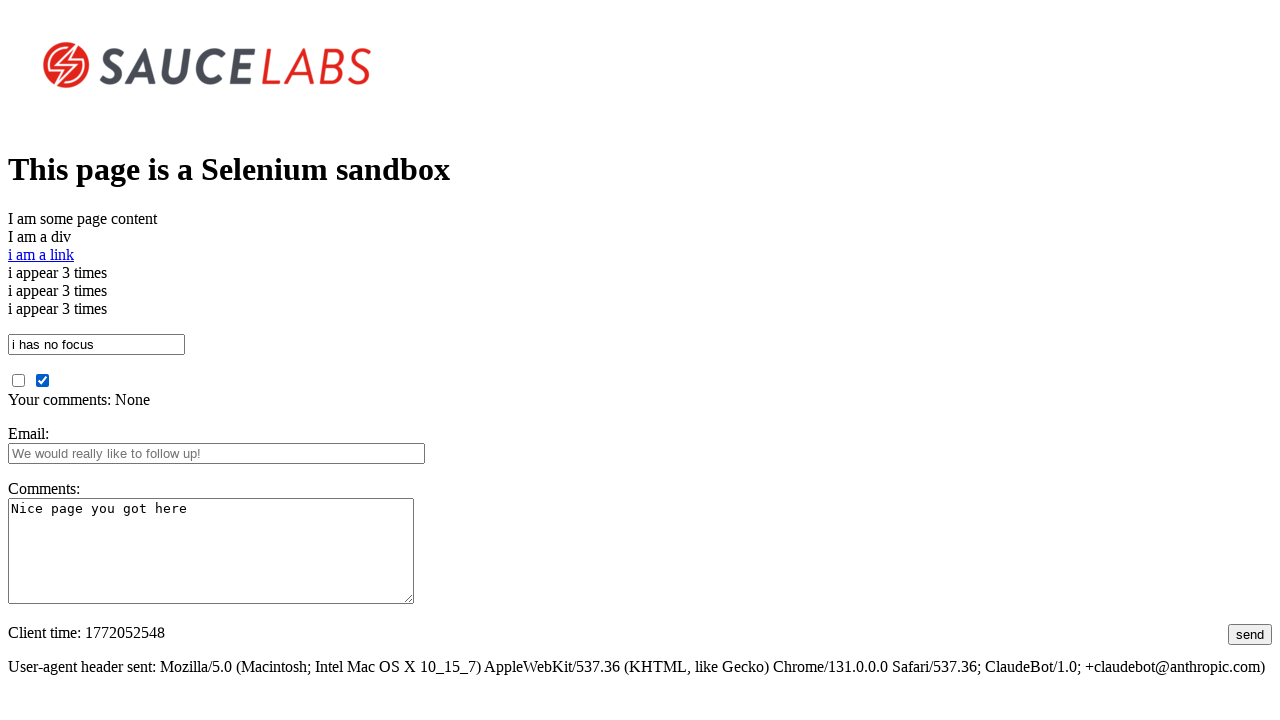

Toggled unchecked checkbox (iteration 5/10) at (18, 380) on #unchecked_checkbox
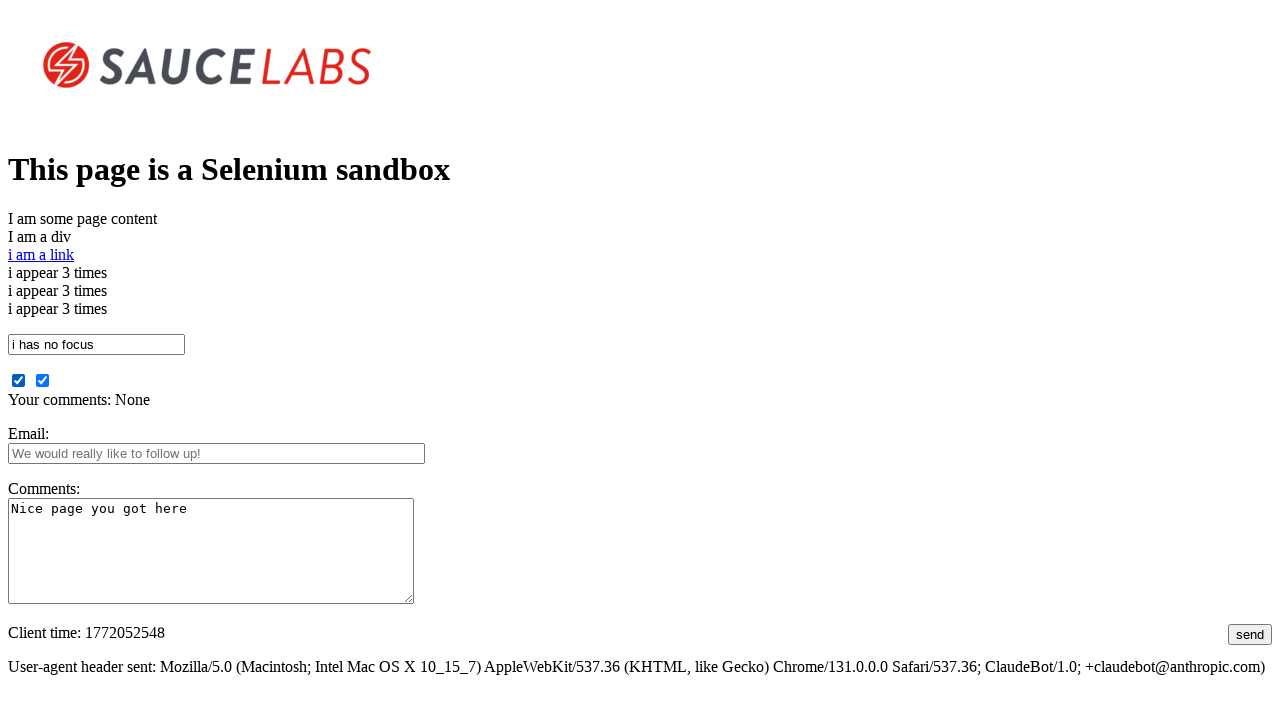

Toggled checked checkbox (iteration 5/10) at (42, 380) on #checked_checkbox
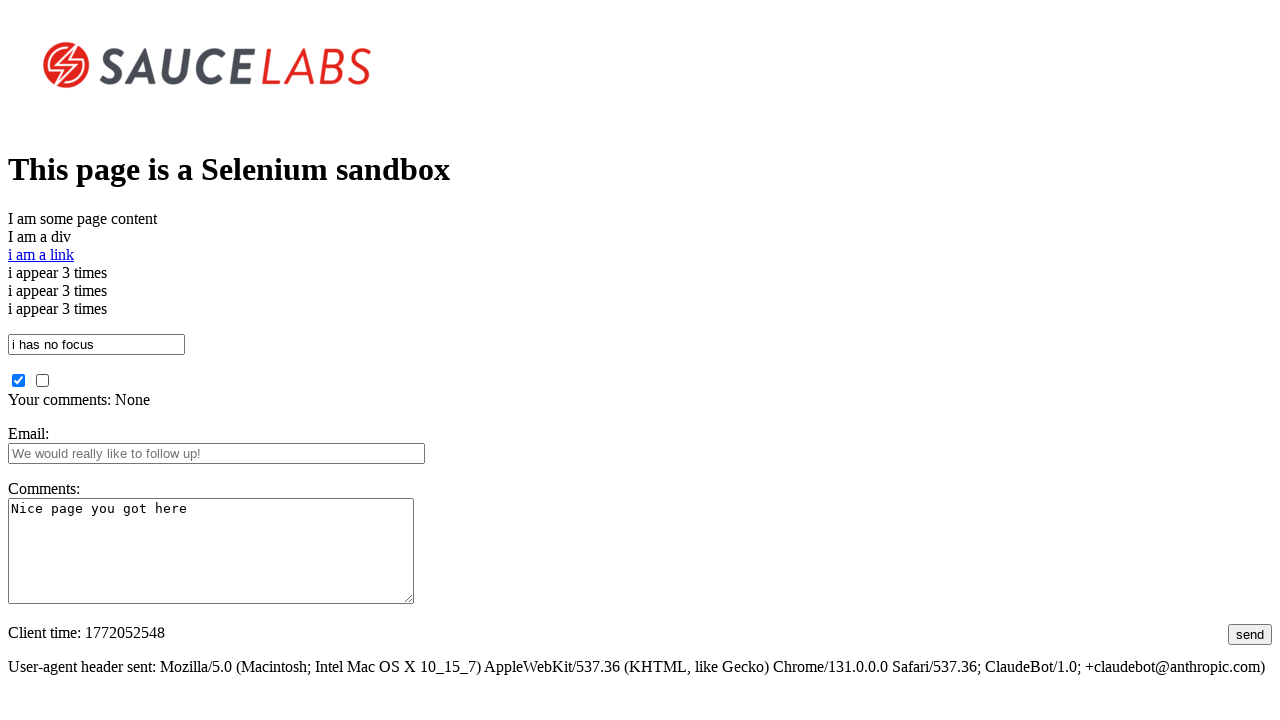

Toggled unchecked checkbox (iteration 6/10) at (18, 380) on #unchecked_checkbox
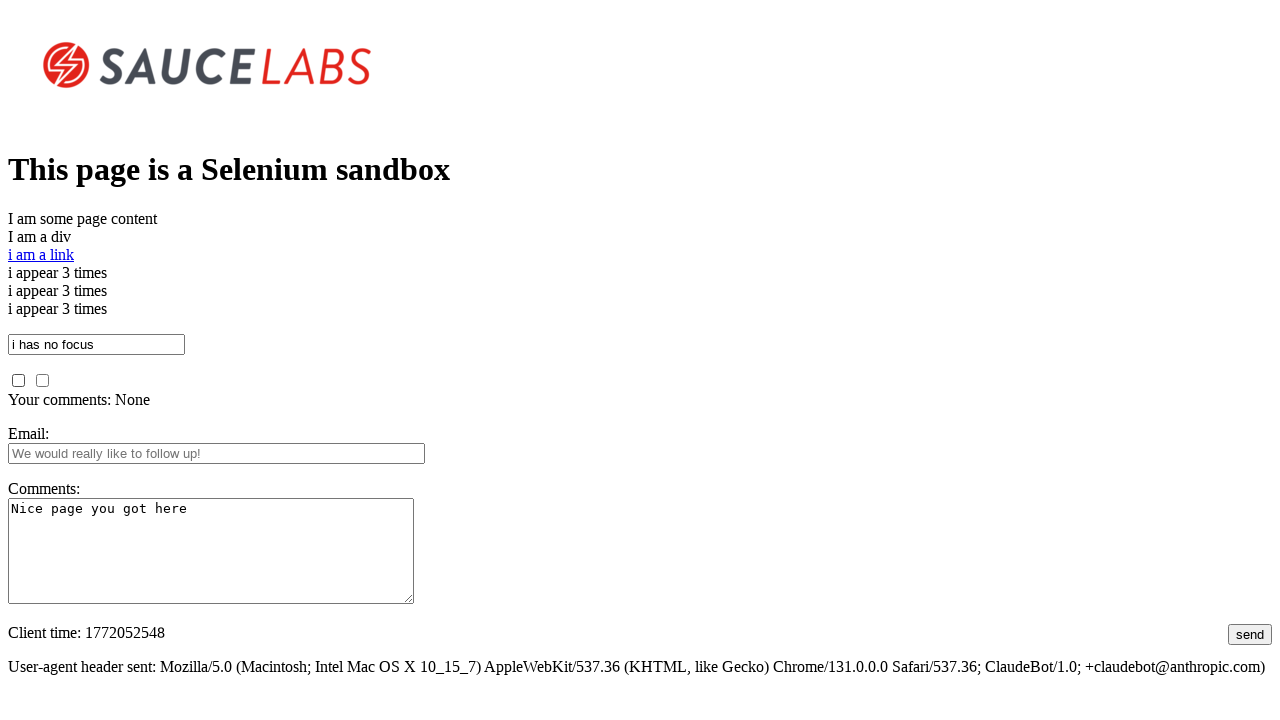

Toggled checked checkbox (iteration 6/10) at (42, 380) on #checked_checkbox
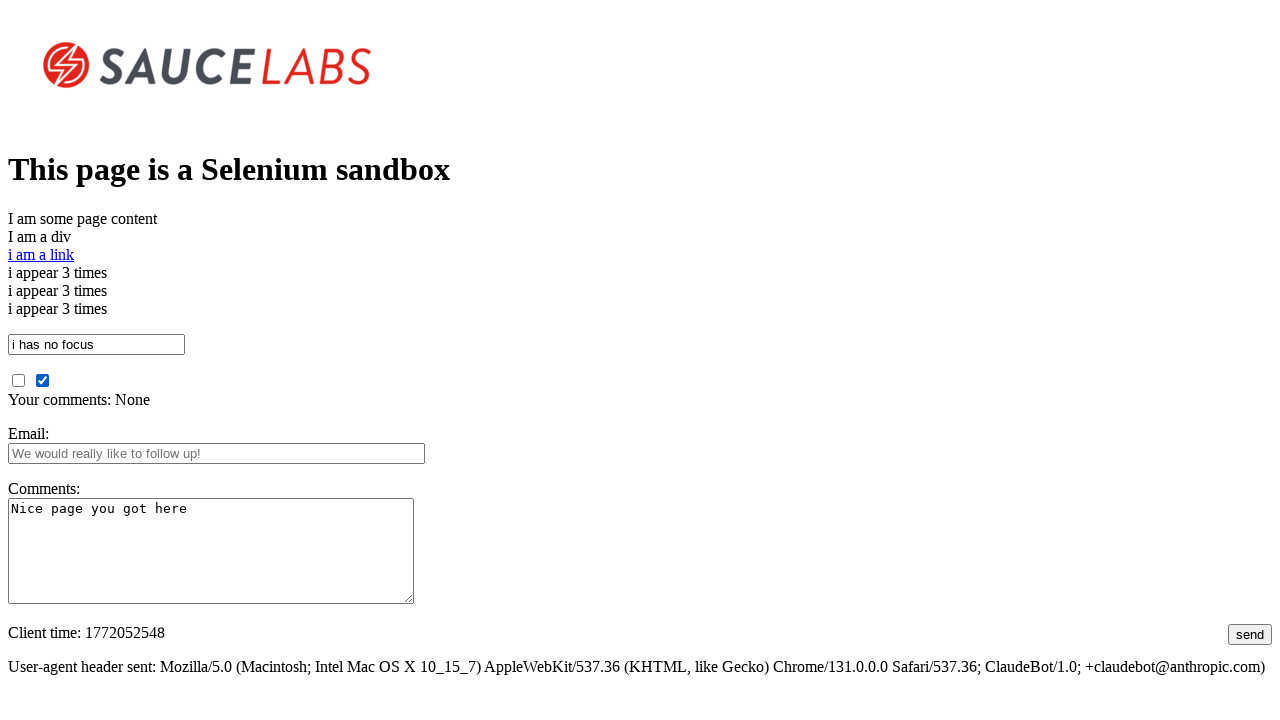

Toggled unchecked checkbox (iteration 7/10) at (18, 380) on #unchecked_checkbox
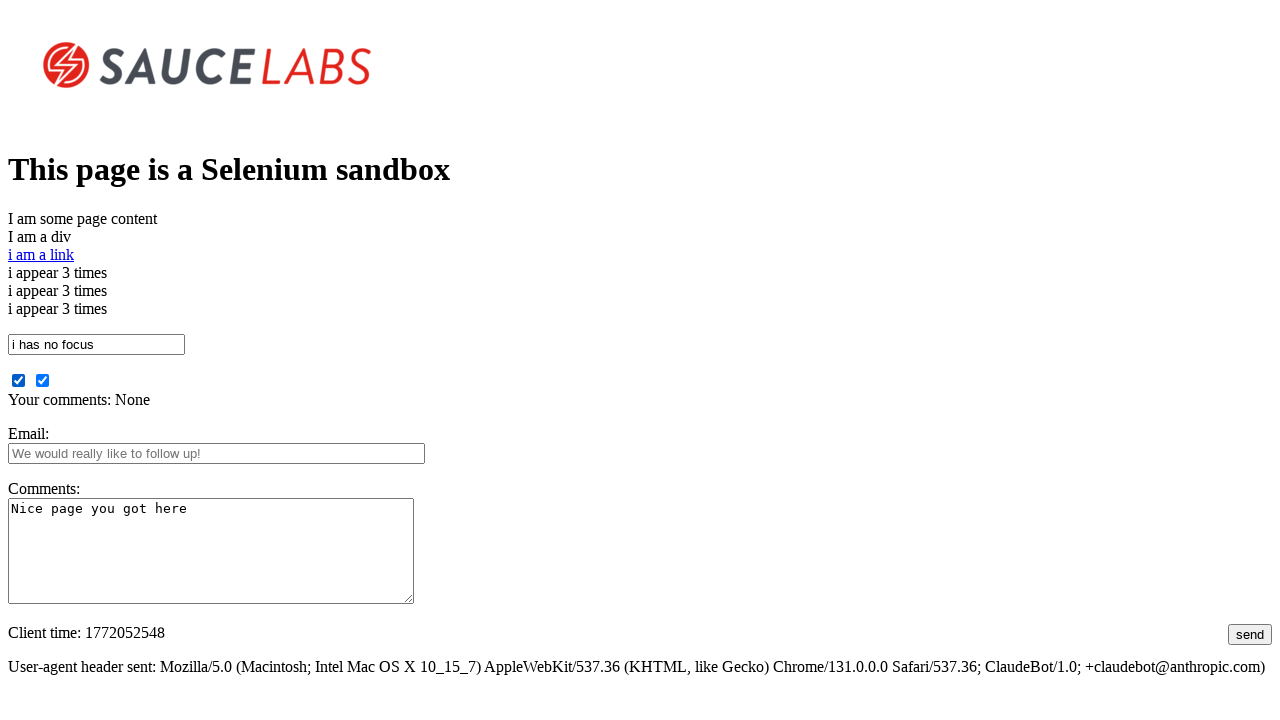

Toggled checked checkbox (iteration 7/10) at (42, 380) on #checked_checkbox
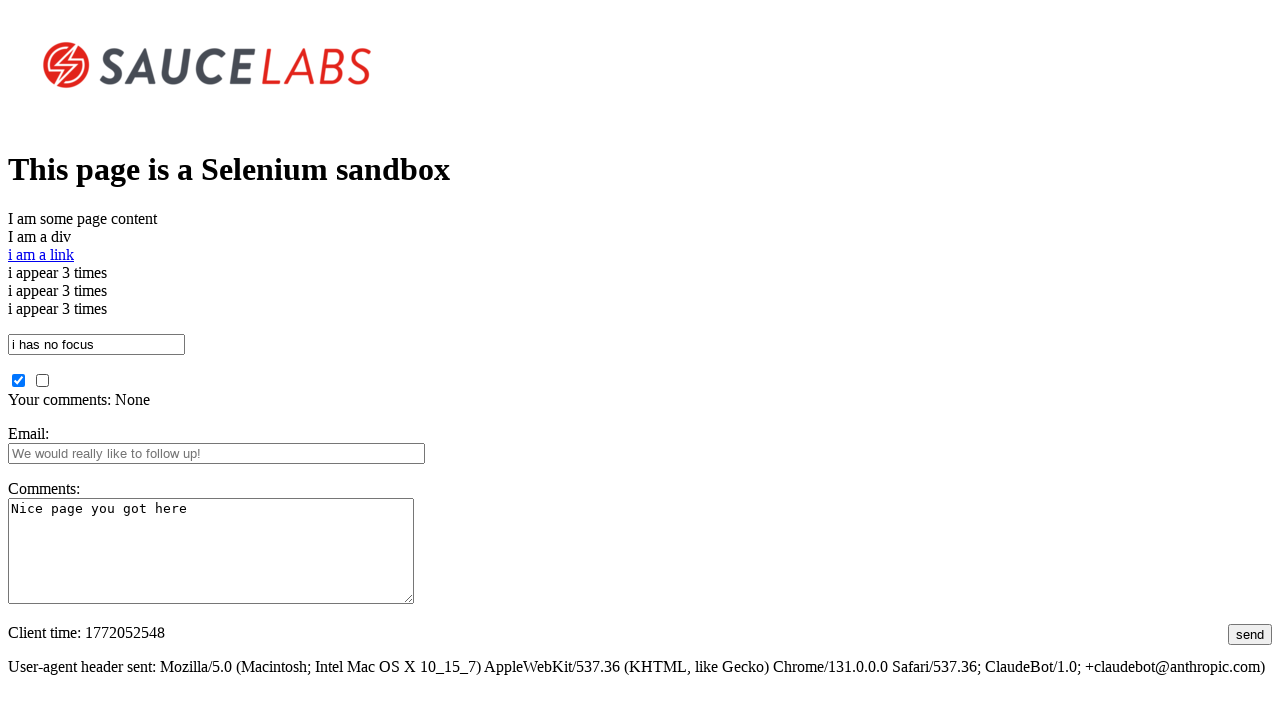

Toggled unchecked checkbox (iteration 8/10) at (18, 380) on #unchecked_checkbox
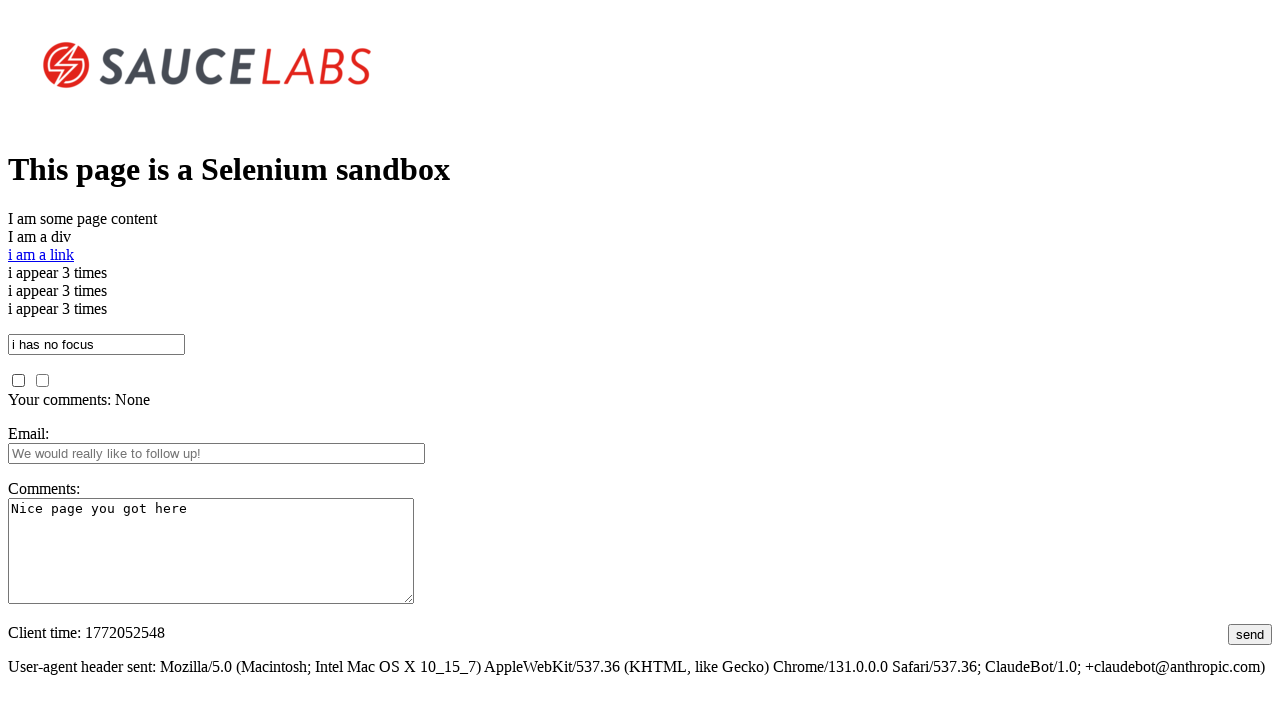

Toggled checked checkbox (iteration 8/10) at (42, 380) on #checked_checkbox
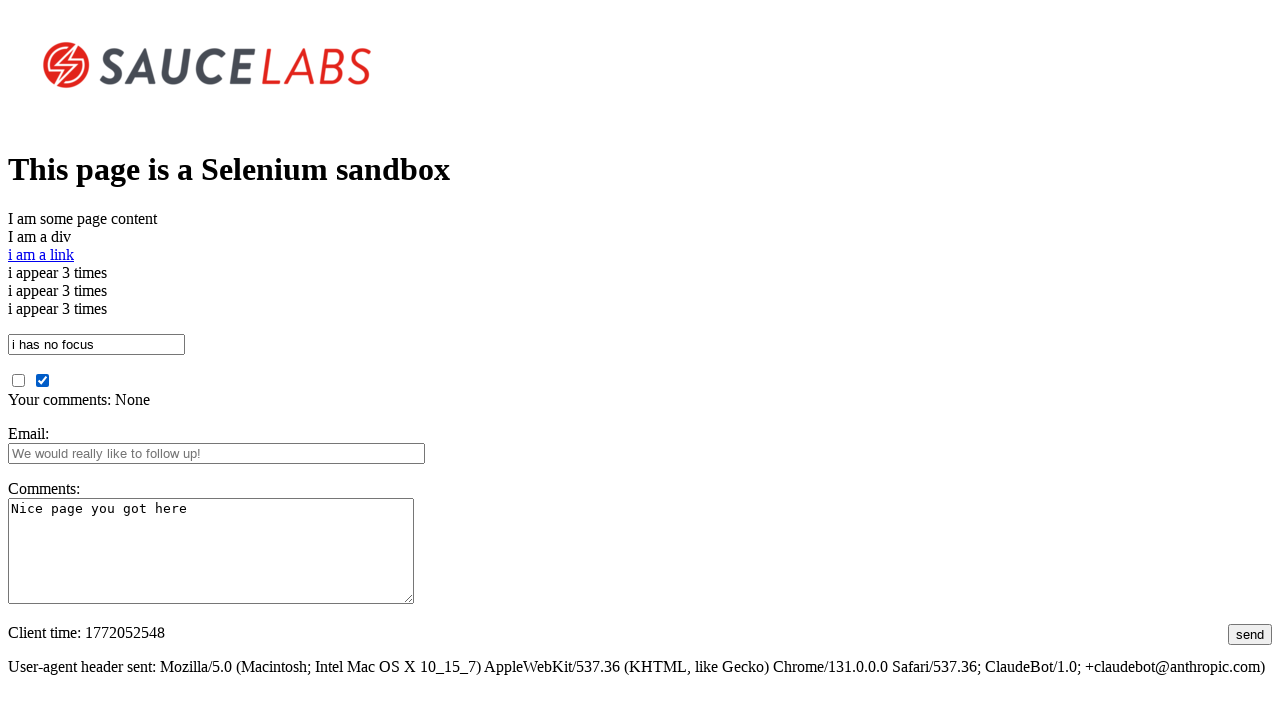

Toggled unchecked checkbox (iteration 9/10) at (18, 380) on #unchecked_checkbox
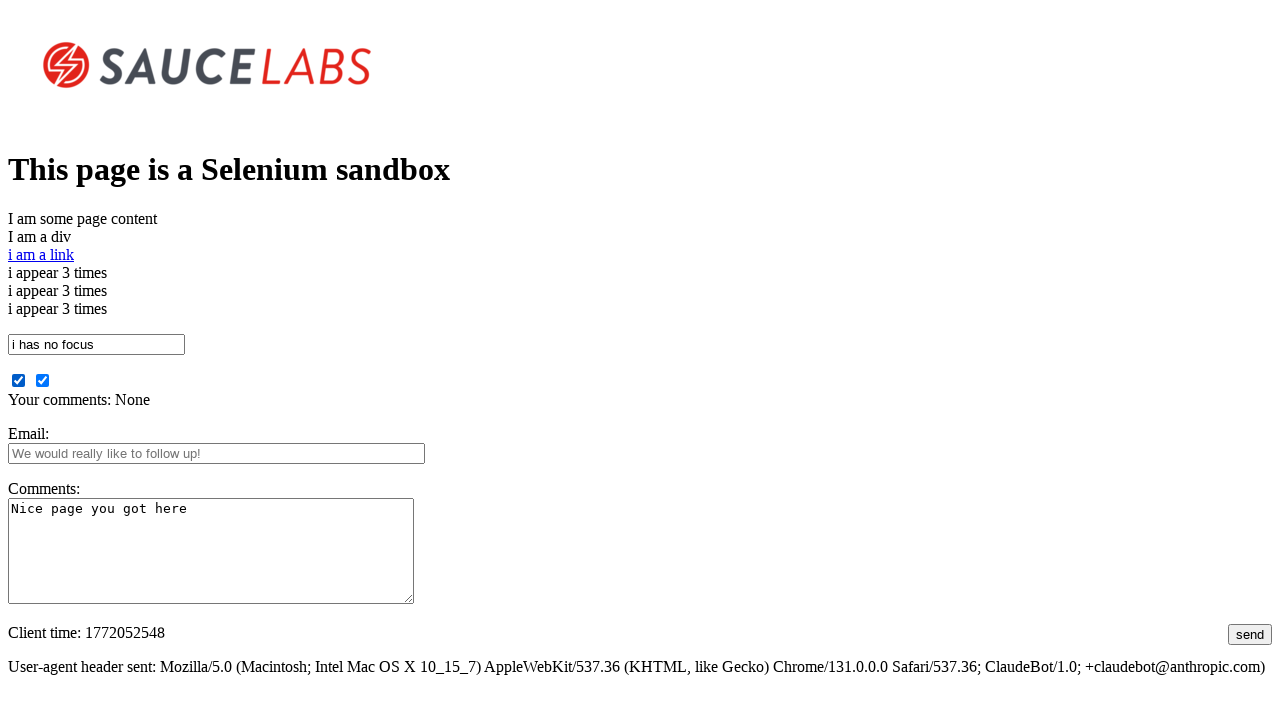

Toggled checked checkbox (iteration 9/10) at (42, 380) on #checked_checkbox
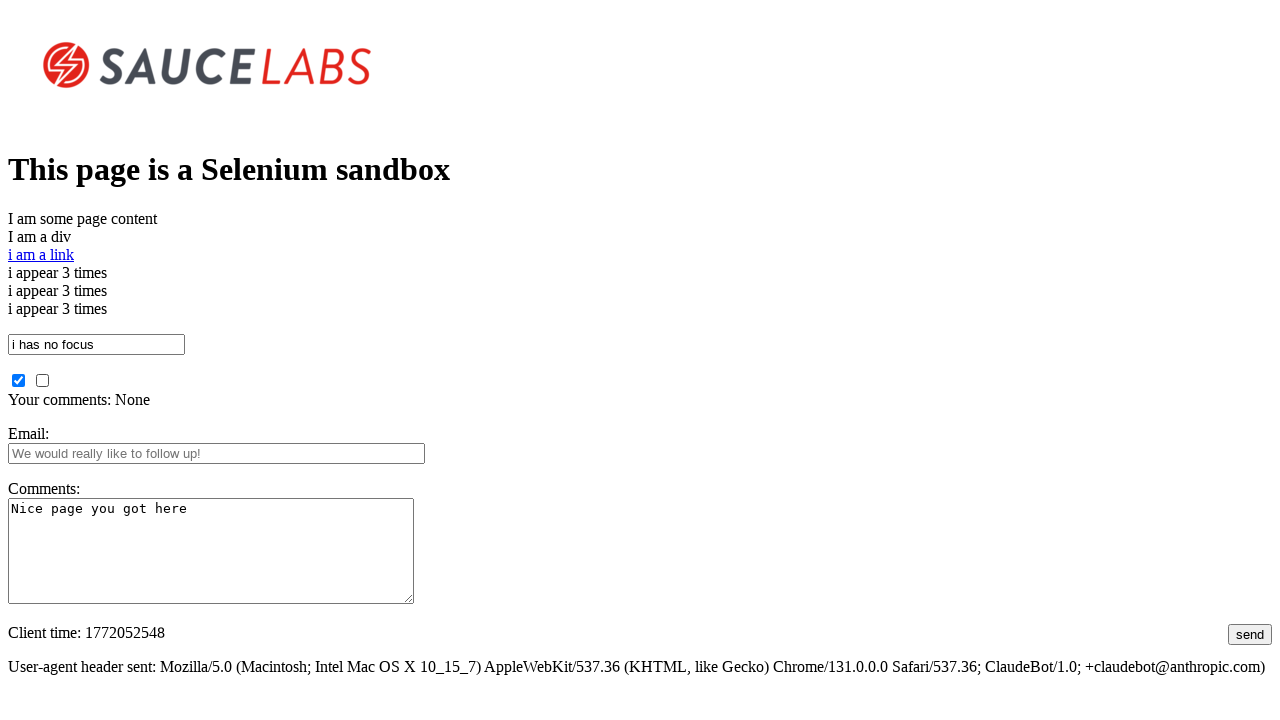

Toggled unchecked checkbox (iteration 10/10) at (18, 380) on #unchecked_checkbox
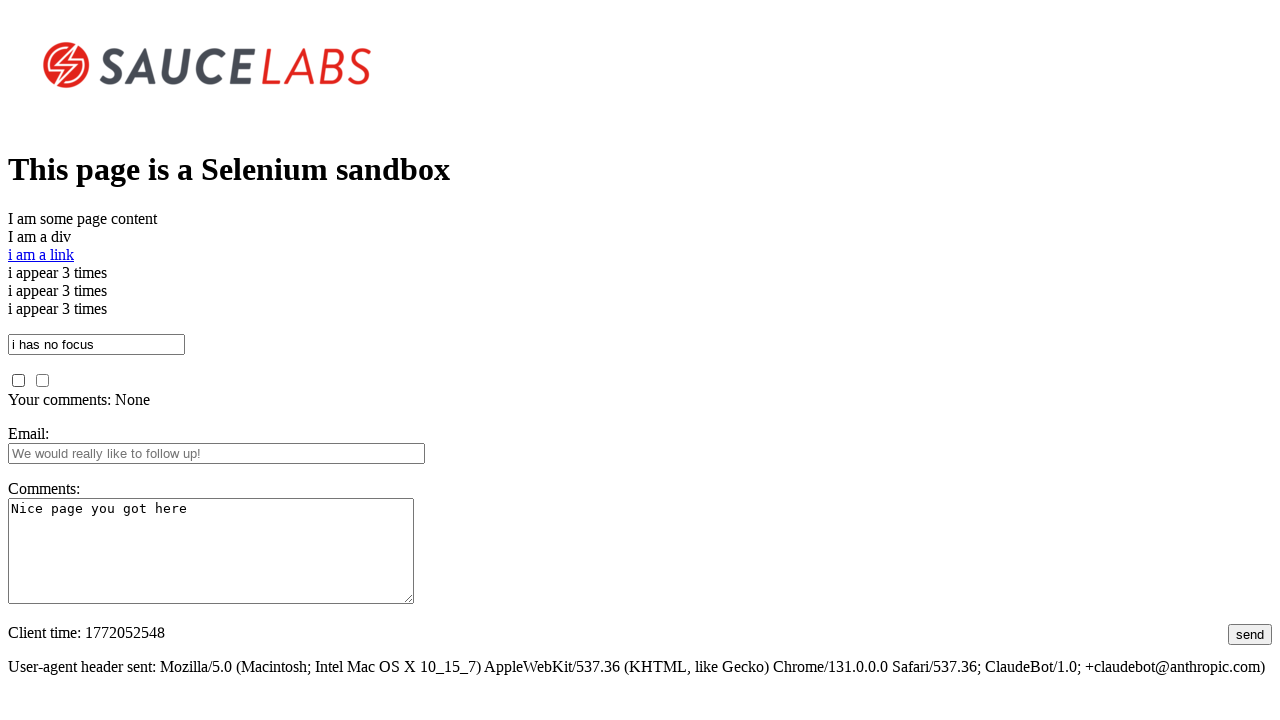

Toggled checked checkbox (iteration 10/10) at (42, 380) on #checked_checkbox
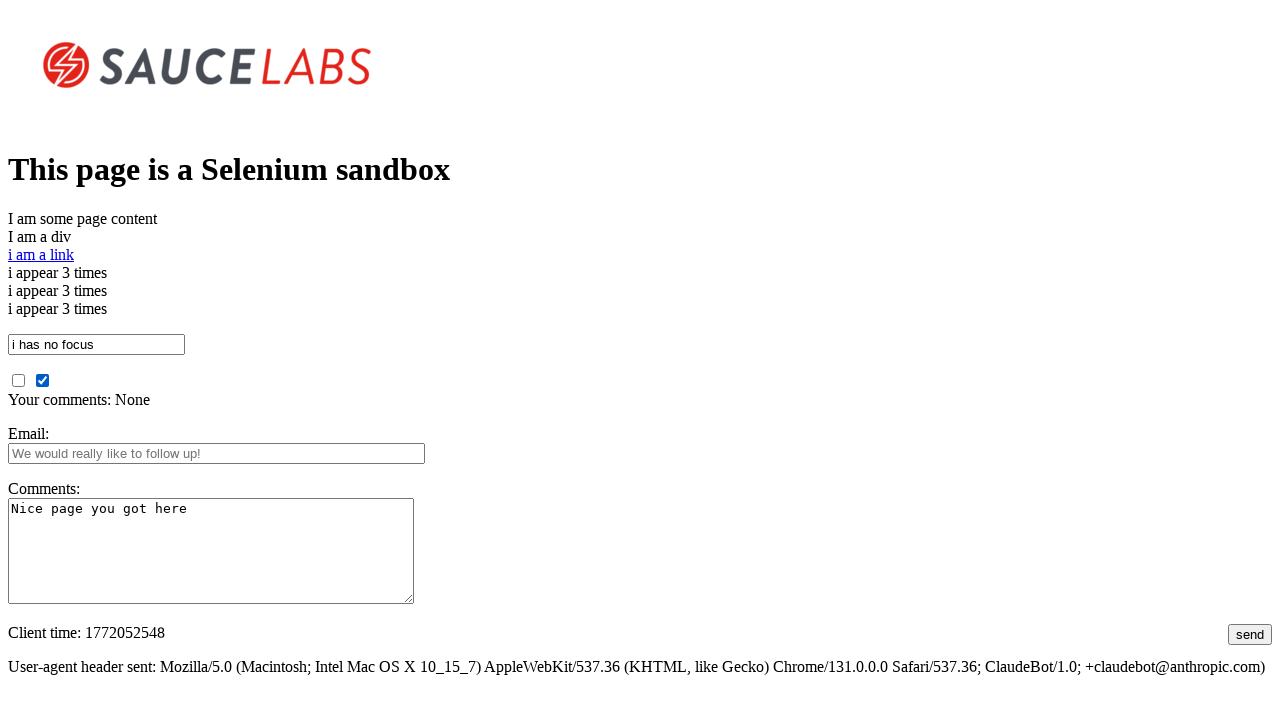

Clicked submit button to submit the form at (1250, 634) on #submit
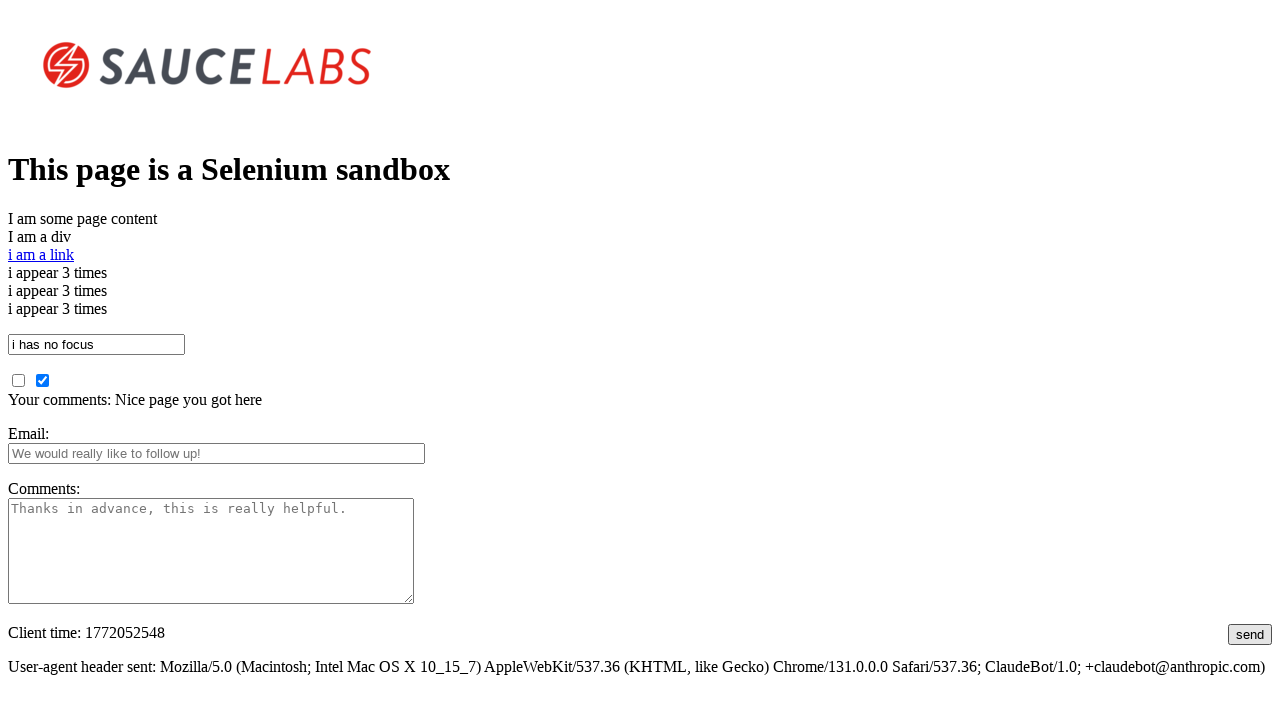

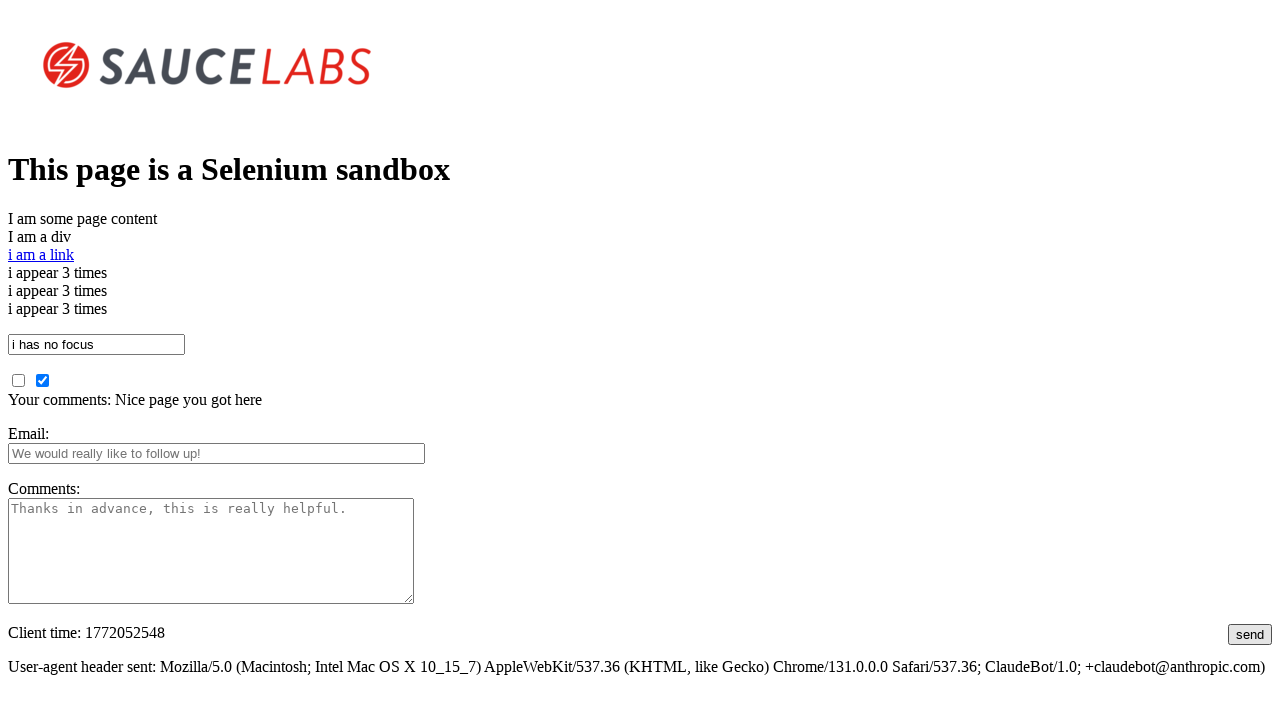